Tests dynamic loading where an element is initially hidden and becomes visible after clicking a start button. Clicks start, waits for loading, and verifies the finish text appears.

Starting URL: http://the-internet.herokuapp.com/dynamic_loading/1

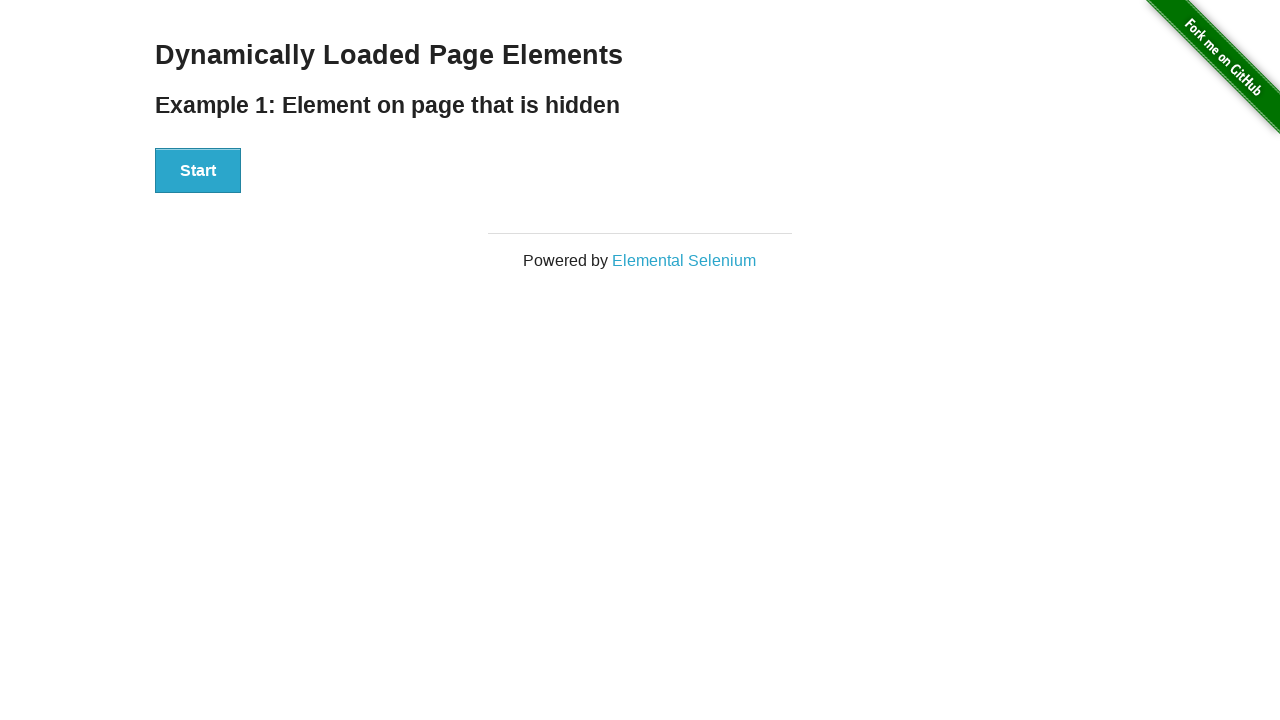

Clicked start button to initiate dynamic loading at (198, 171) on #start button
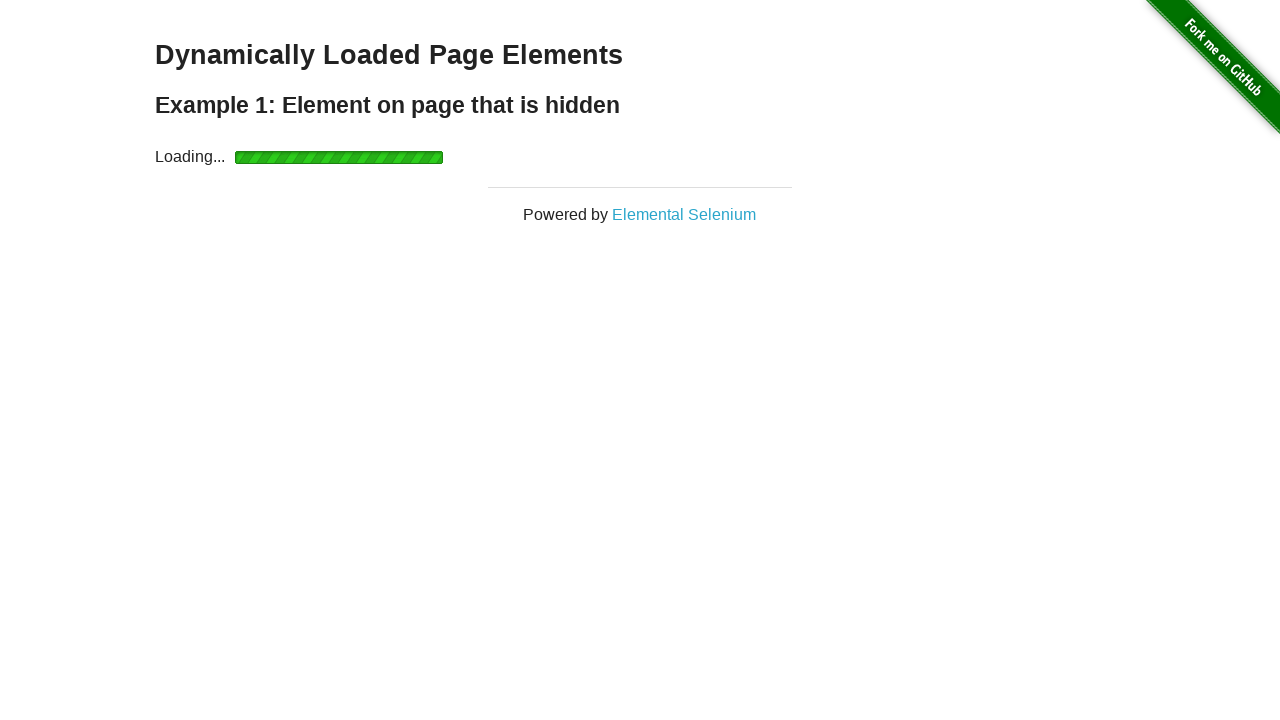

Waited for finish element to become visible after loading completed
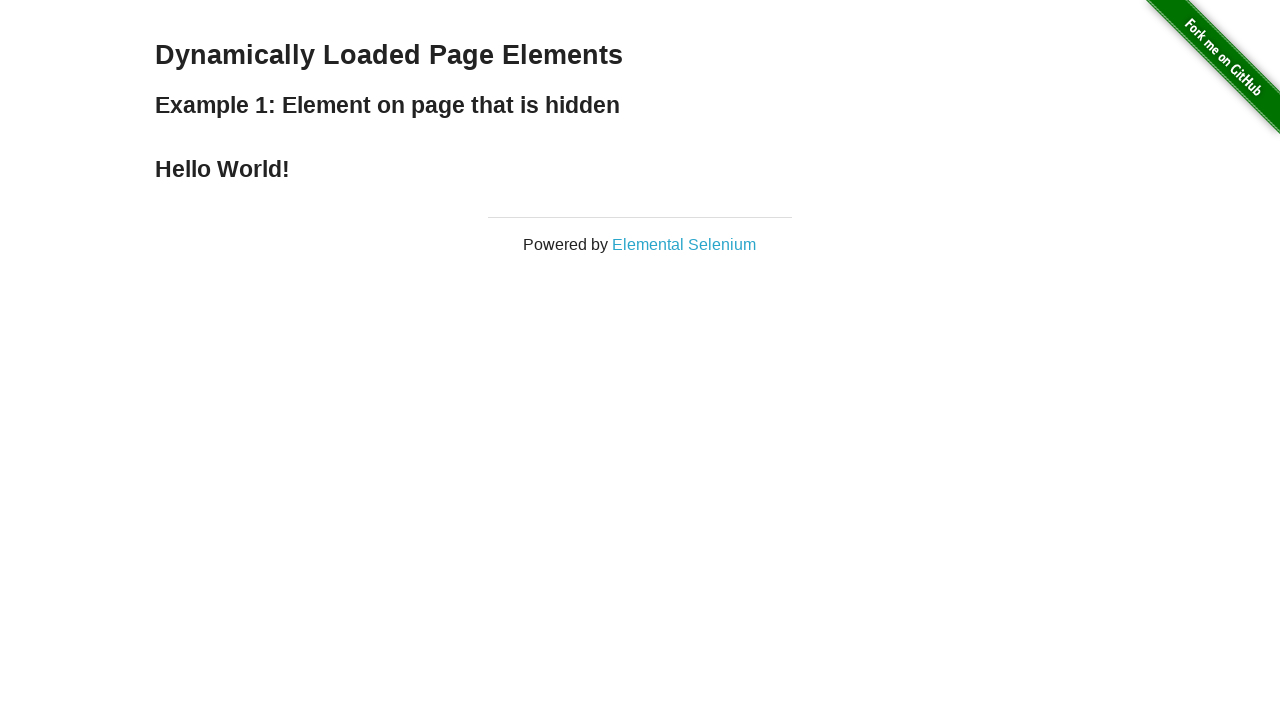

Verified that finish text is visible on the page
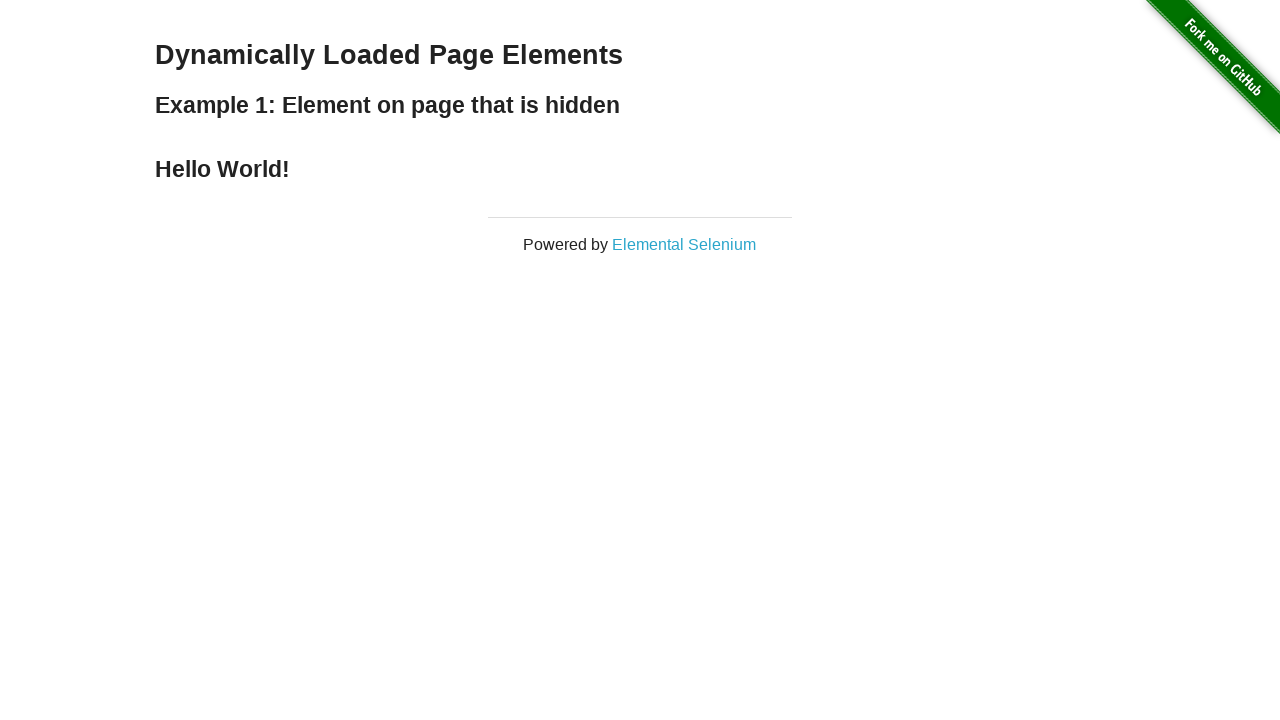

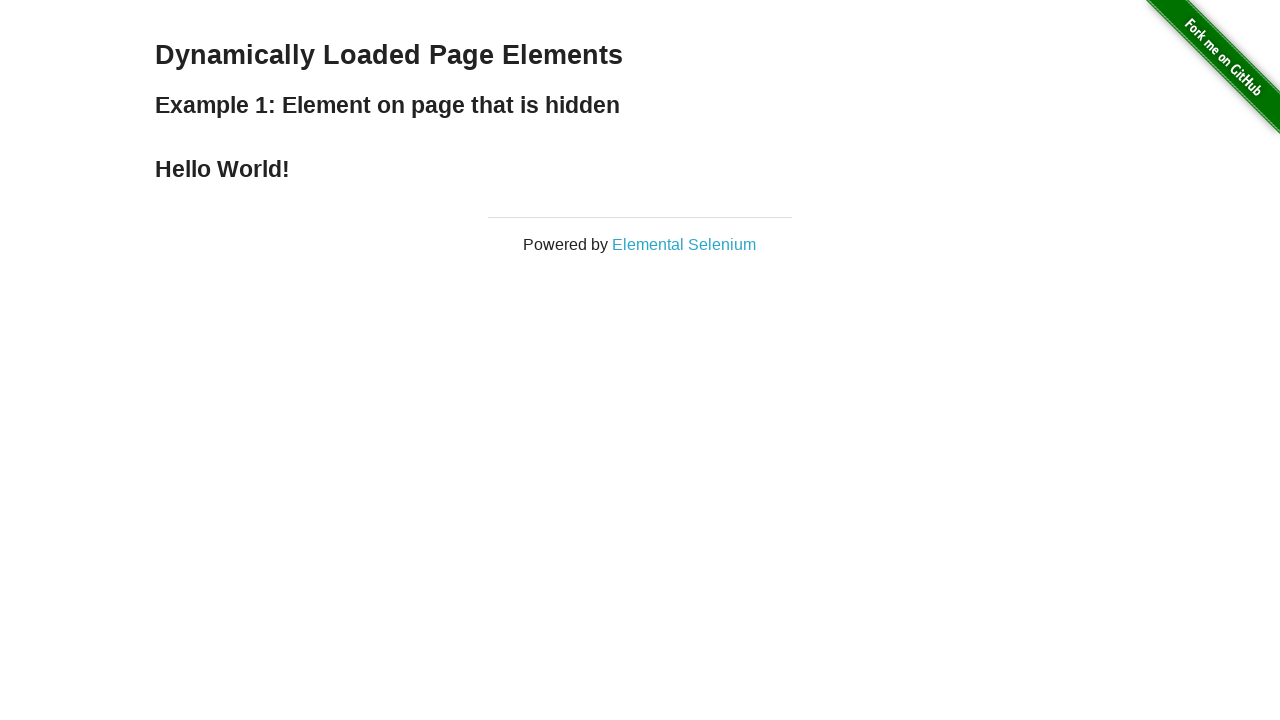